Tests dropdown element handling by selecting various options using different selection methods (by value and by visible text)

Starting URL: https://the-internet.herokuapp.com/dropdown

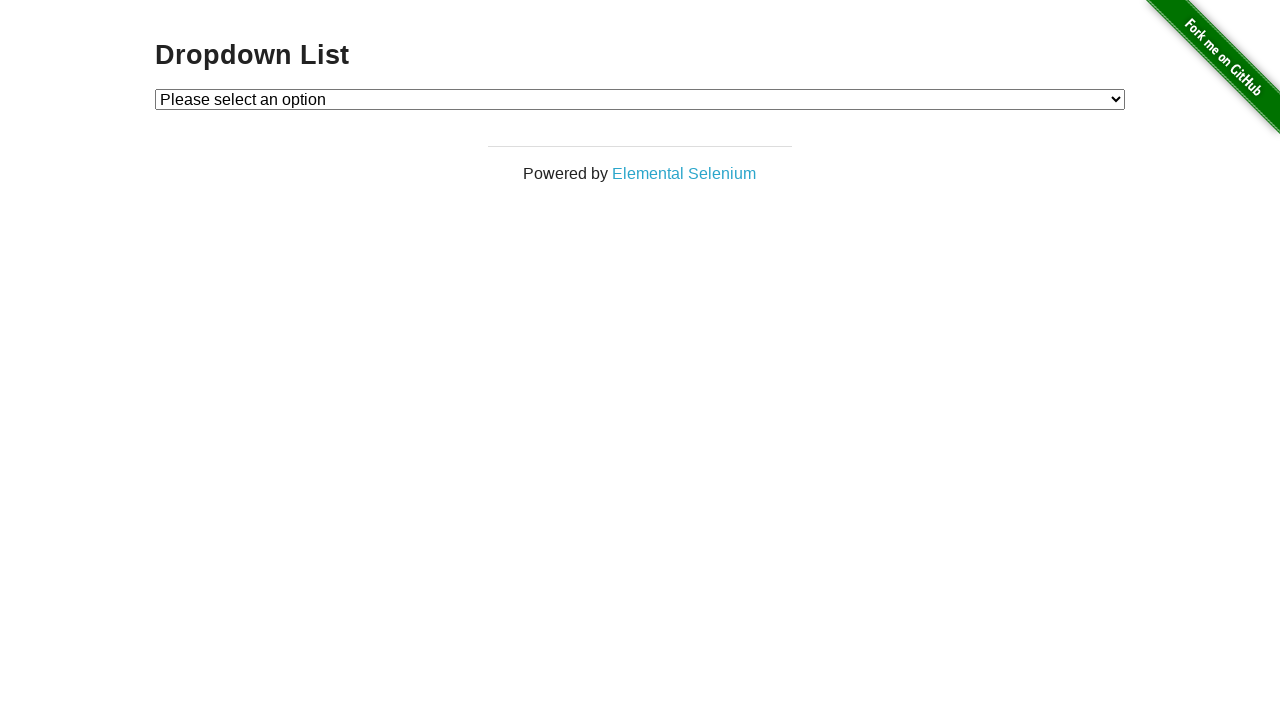

Waited for dropdown element to be visible
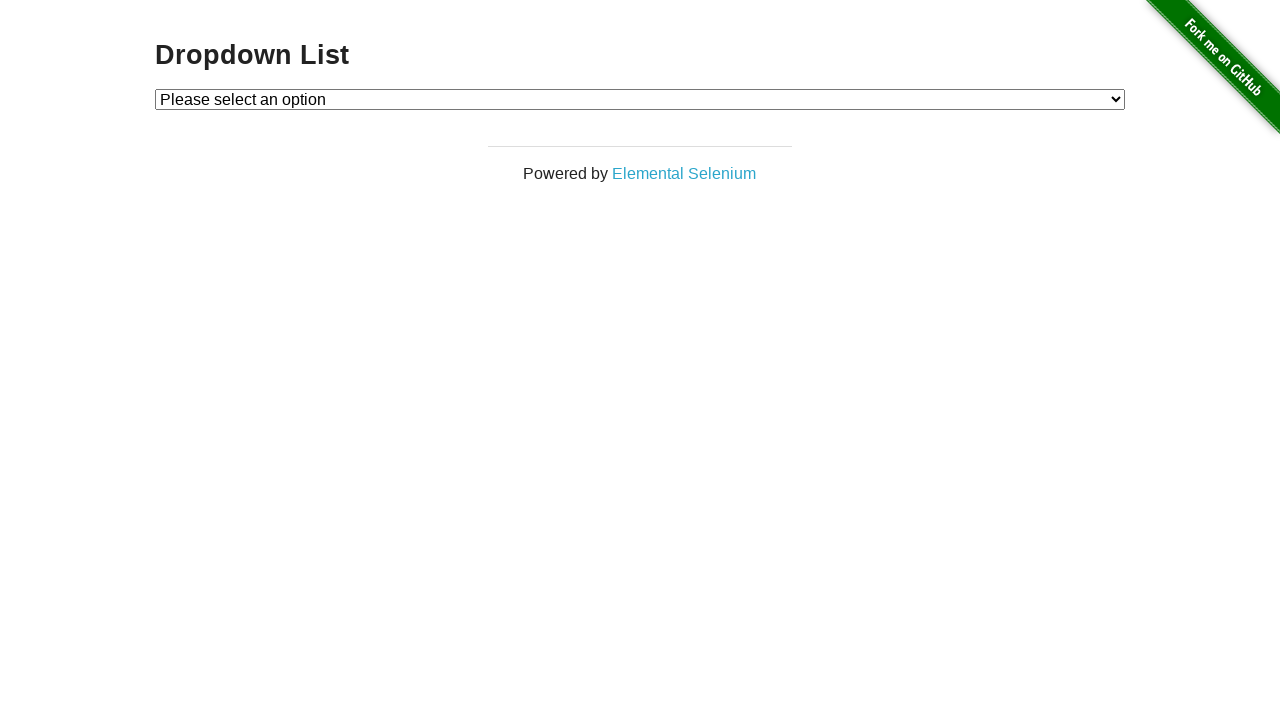

Selected Option 1 by value on select[id*='dropdown']
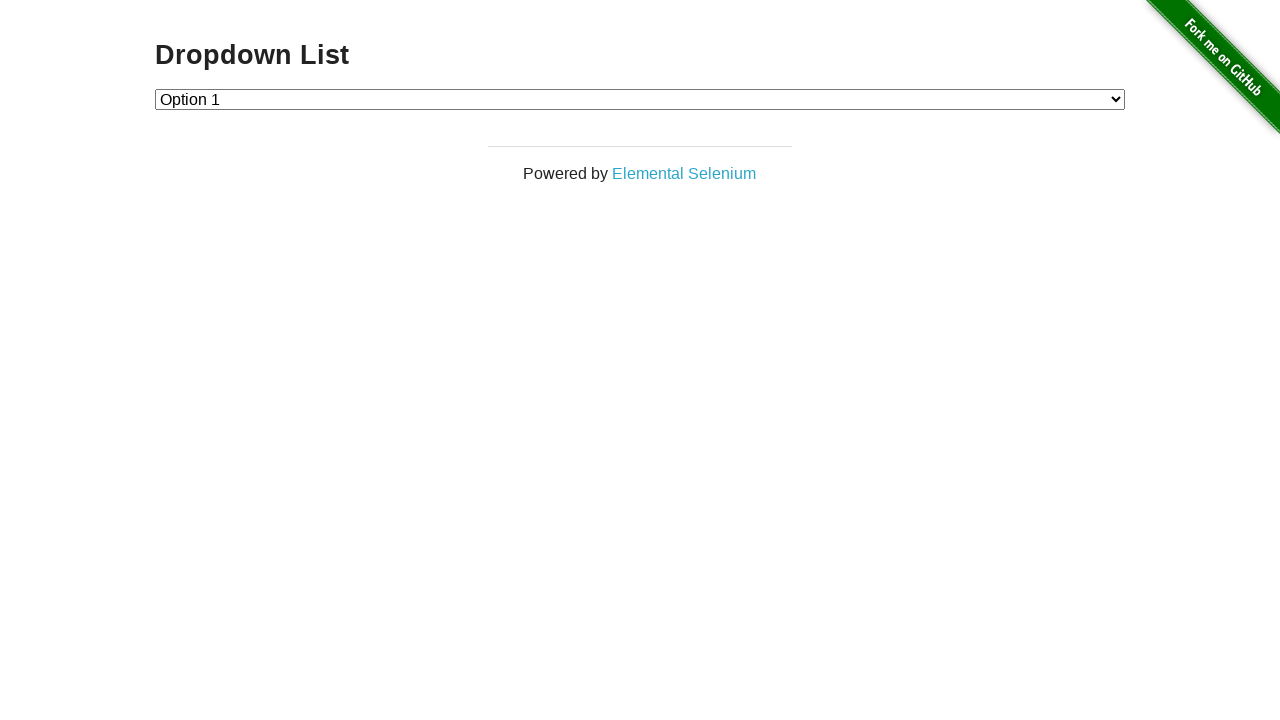

Selected Option 2 by value on select[id*='dropdown']
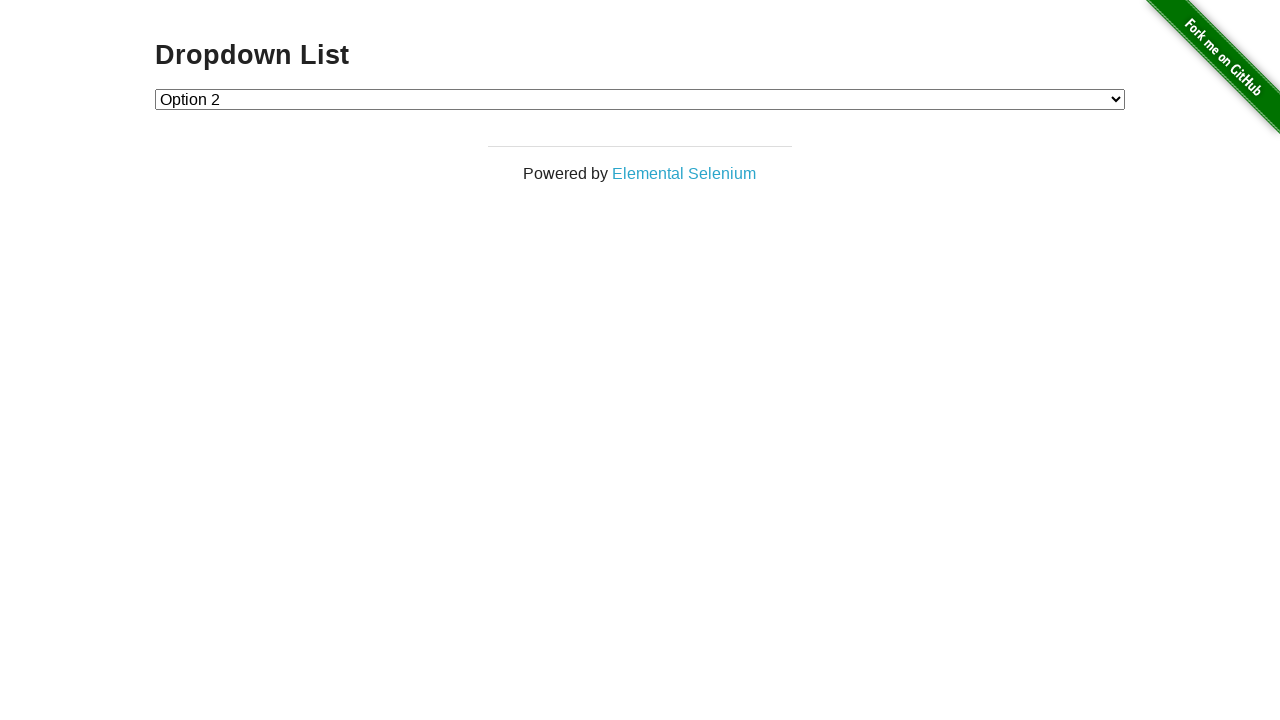

Selected Option 1 by visible text on select[id*='dropdown']
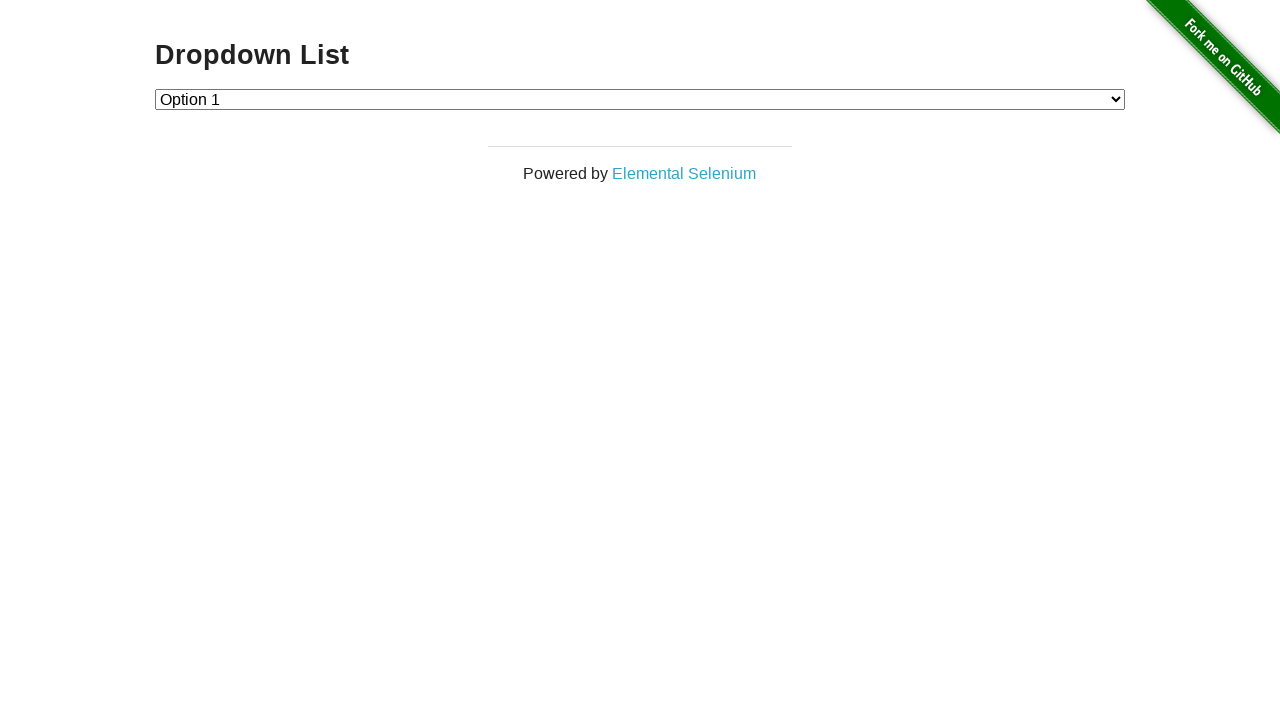

Selected Option 1 again by visible text on select[id*='dropdown']
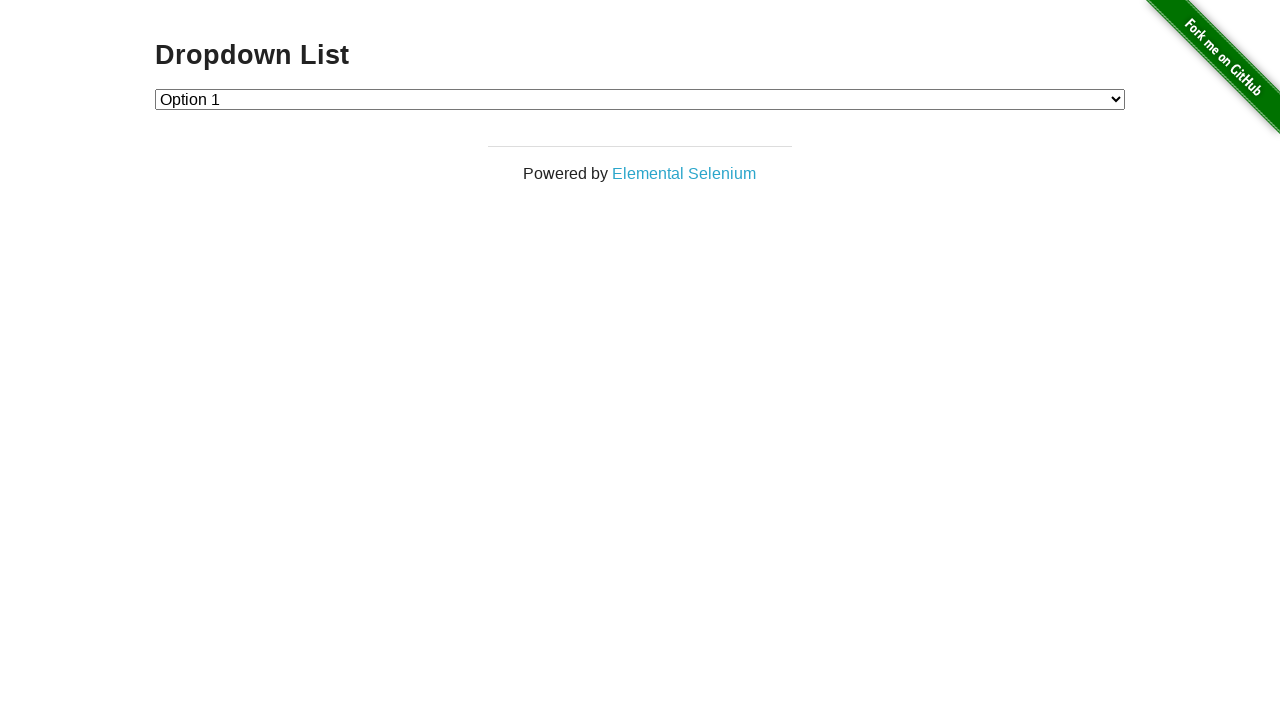

Selected Option 2 by visible text on select[id*='dropdown']
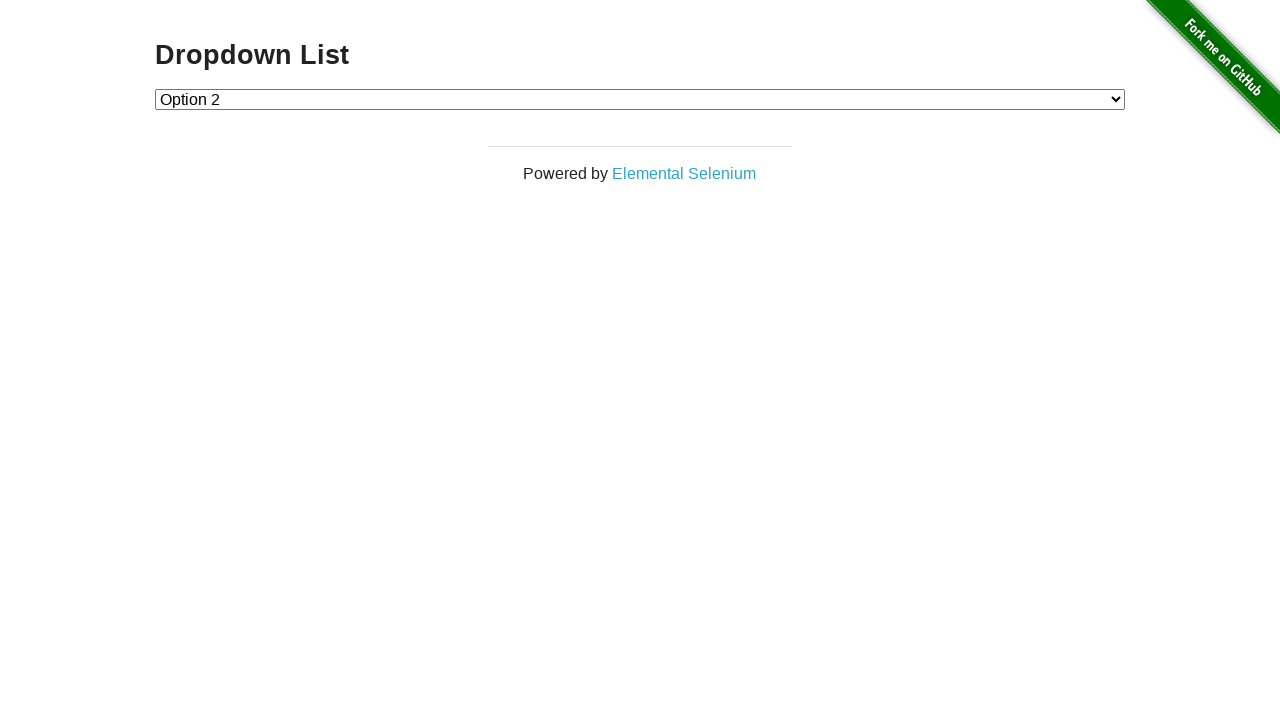

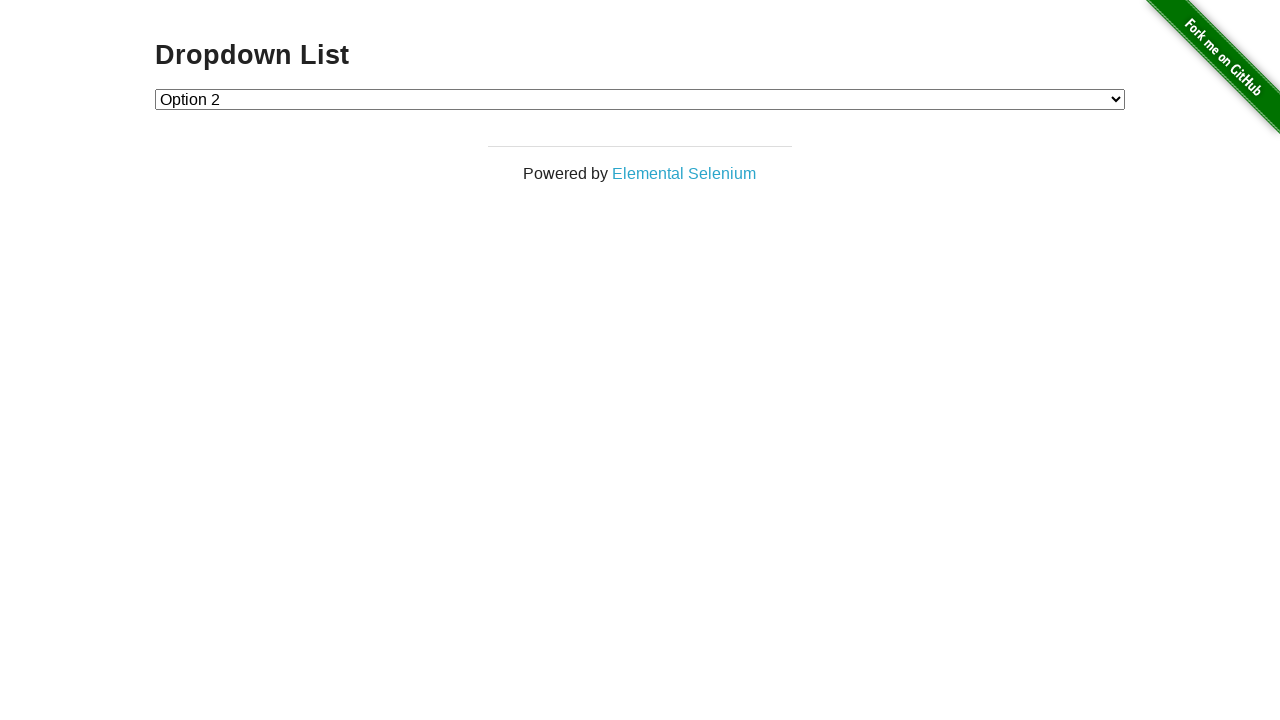